Navigates to the Automation Talks website and verifies the page loads by checking the title.

Starting URL: https://www.automationtalks.com

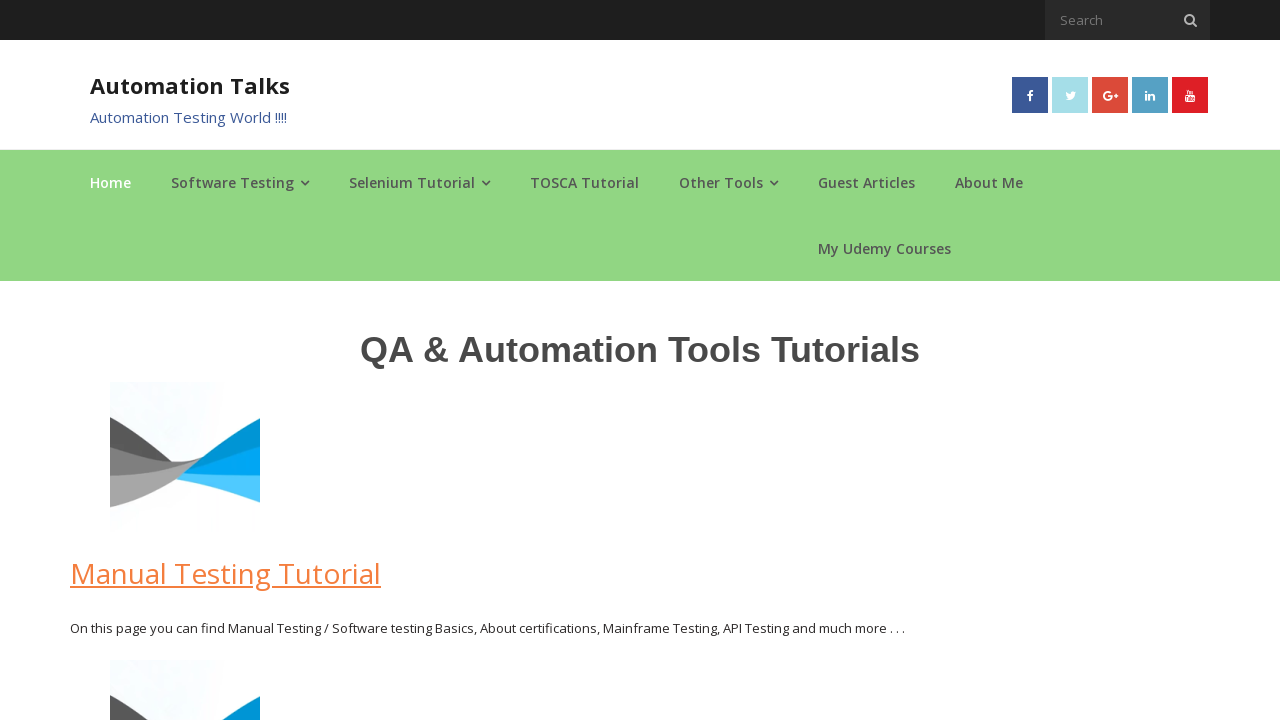

Navigated to https://www.automationtalks.com
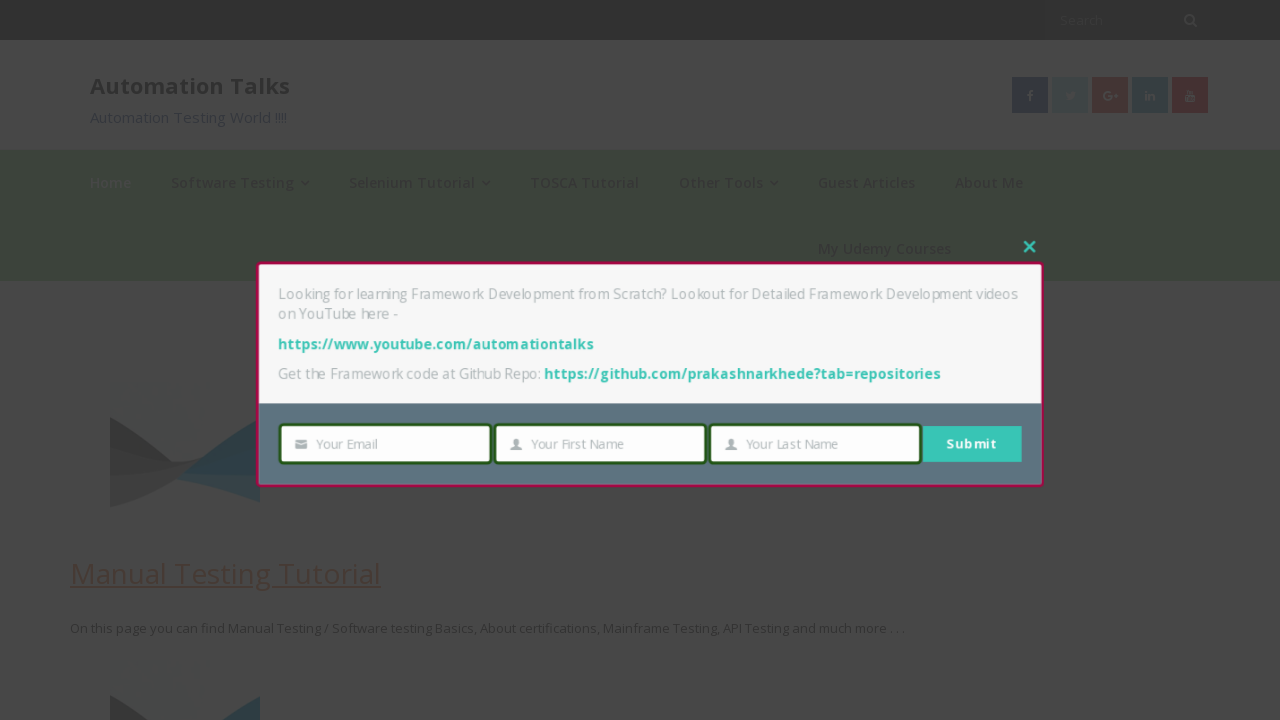

Page loaded with domcontentloaded state
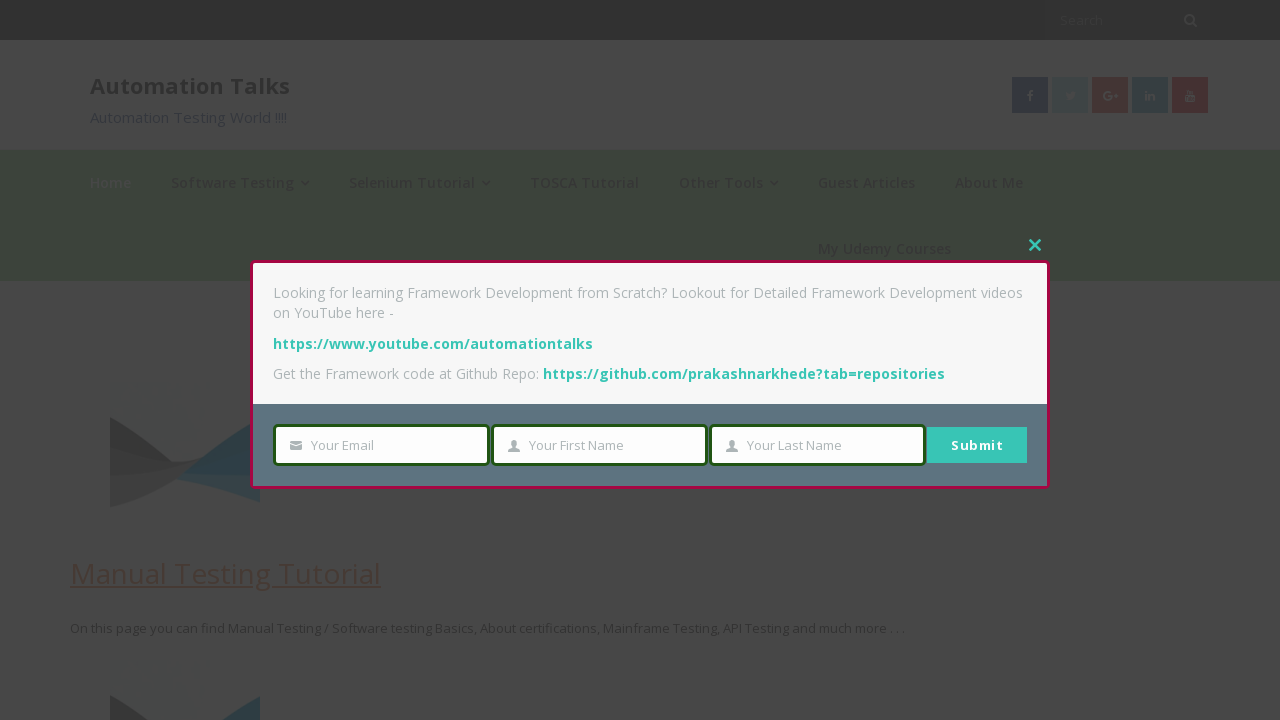

Retrieved page title: AutomationTalks - Learn Automation Testing
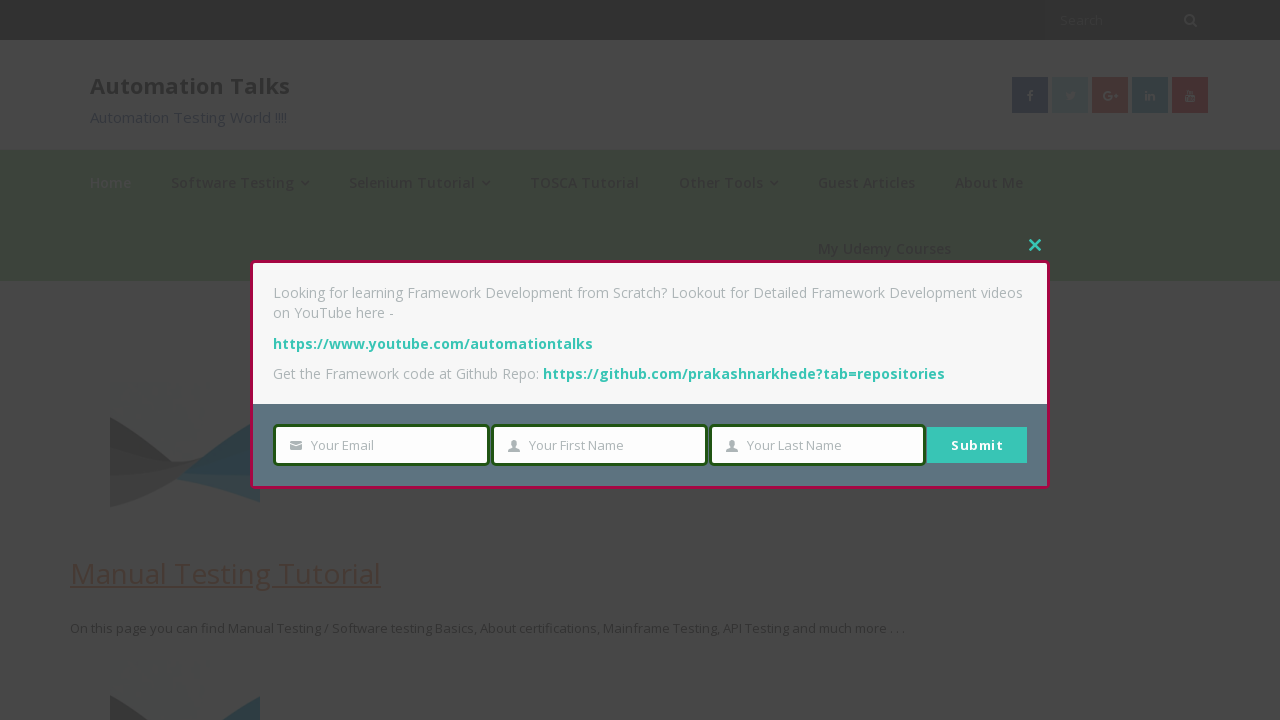

Verified page title: Test 3 title is AutomationTalks - Learn Automation Testing
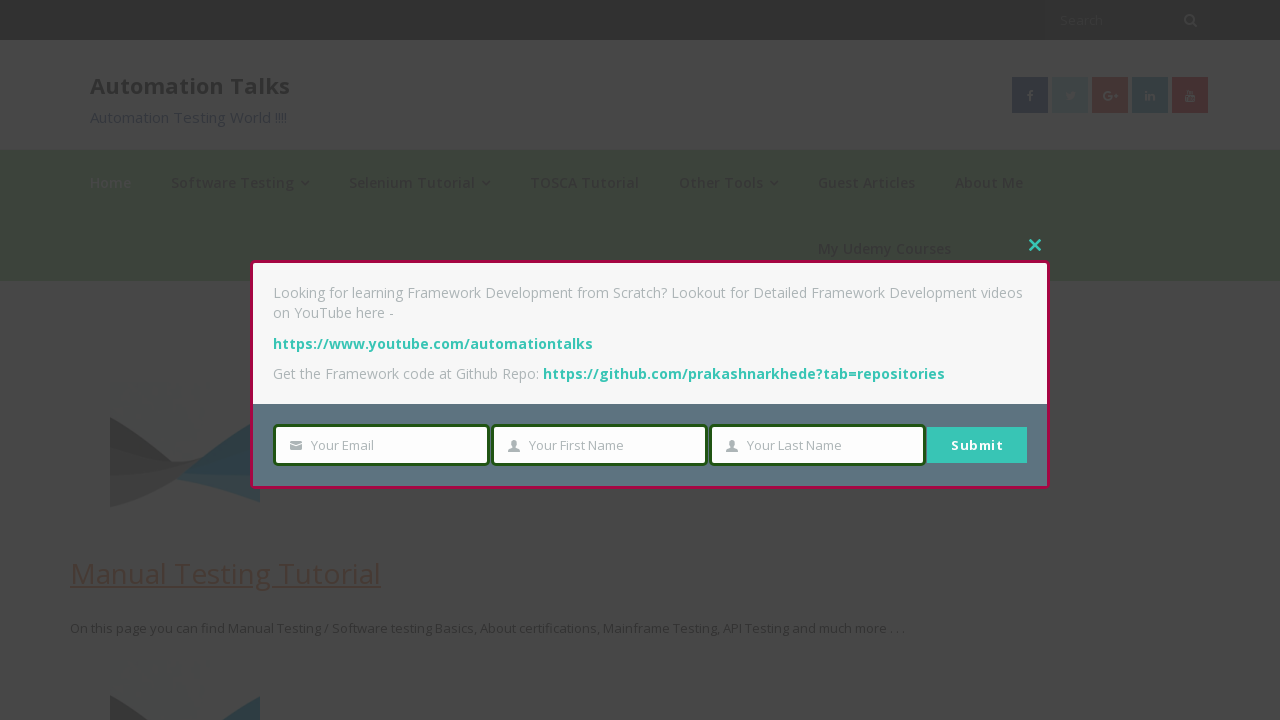

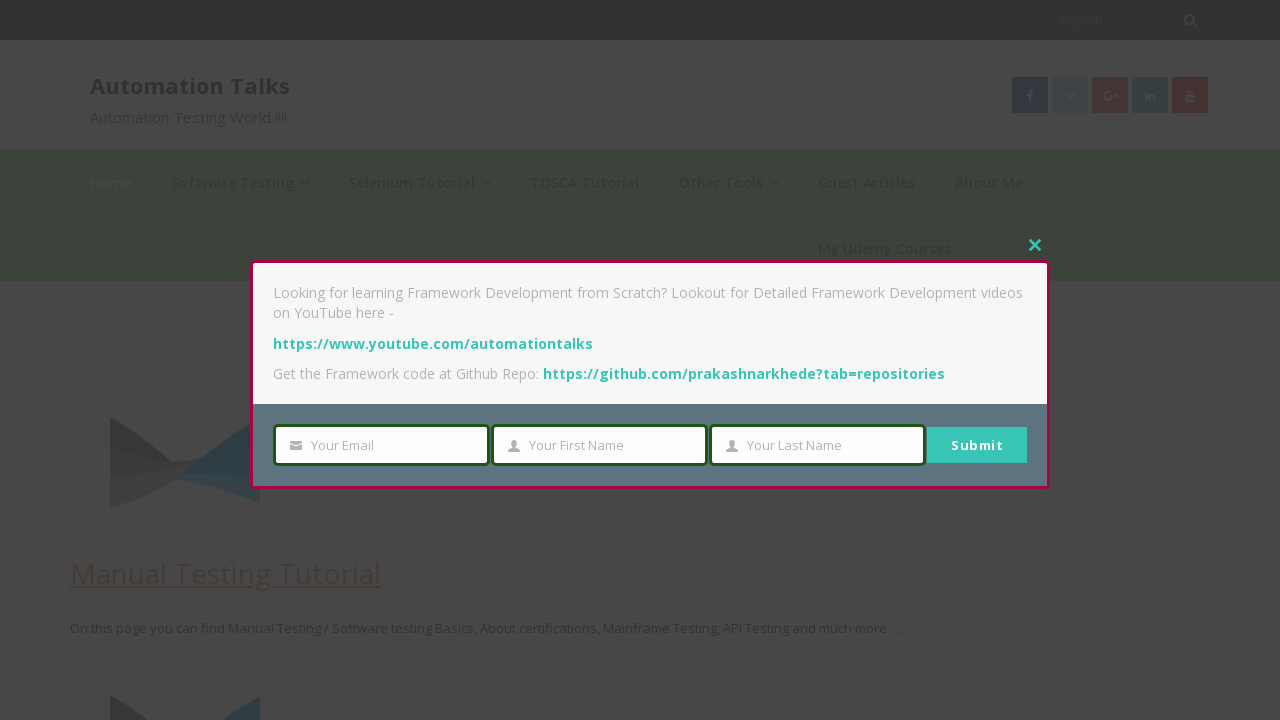